Tests footer navigation by clicking Press link and verifying the IN THE NEWS section appears

Starting URL: https://fwstaging-core.futurewomen.com/

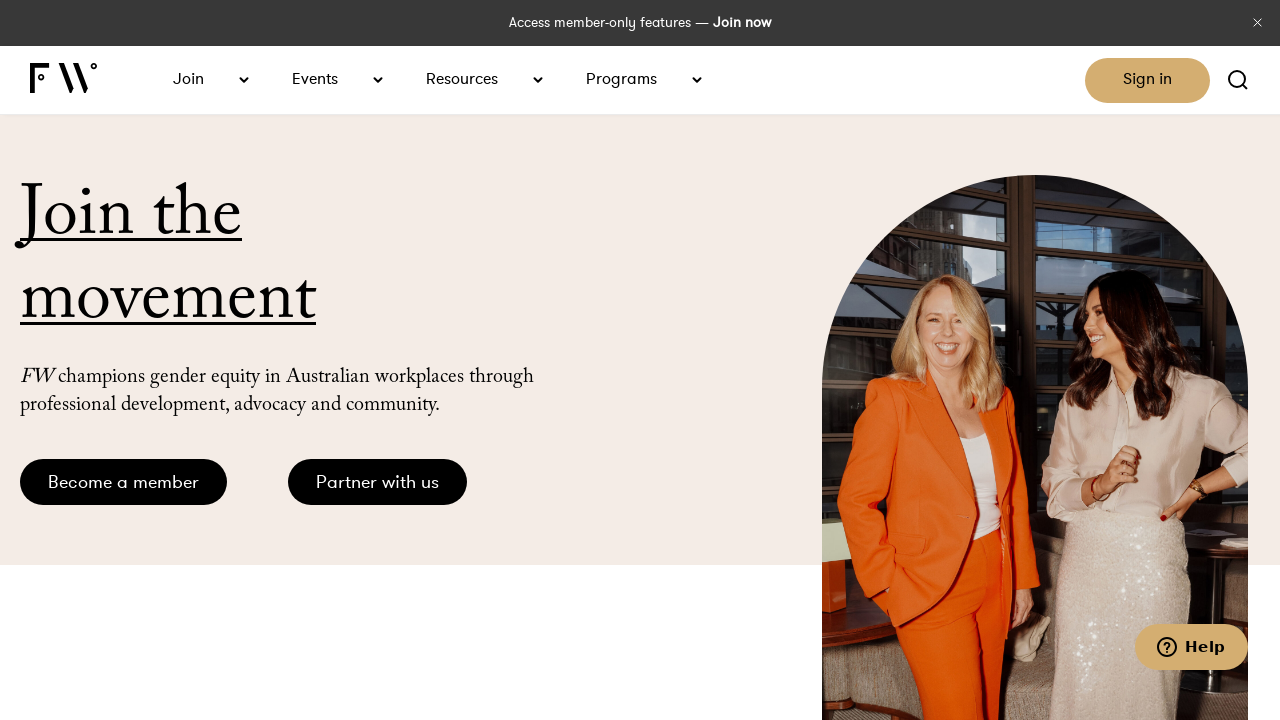

Clicked Press link in footer navigation at (436, 592) on internal:role=link[name="Press"i]
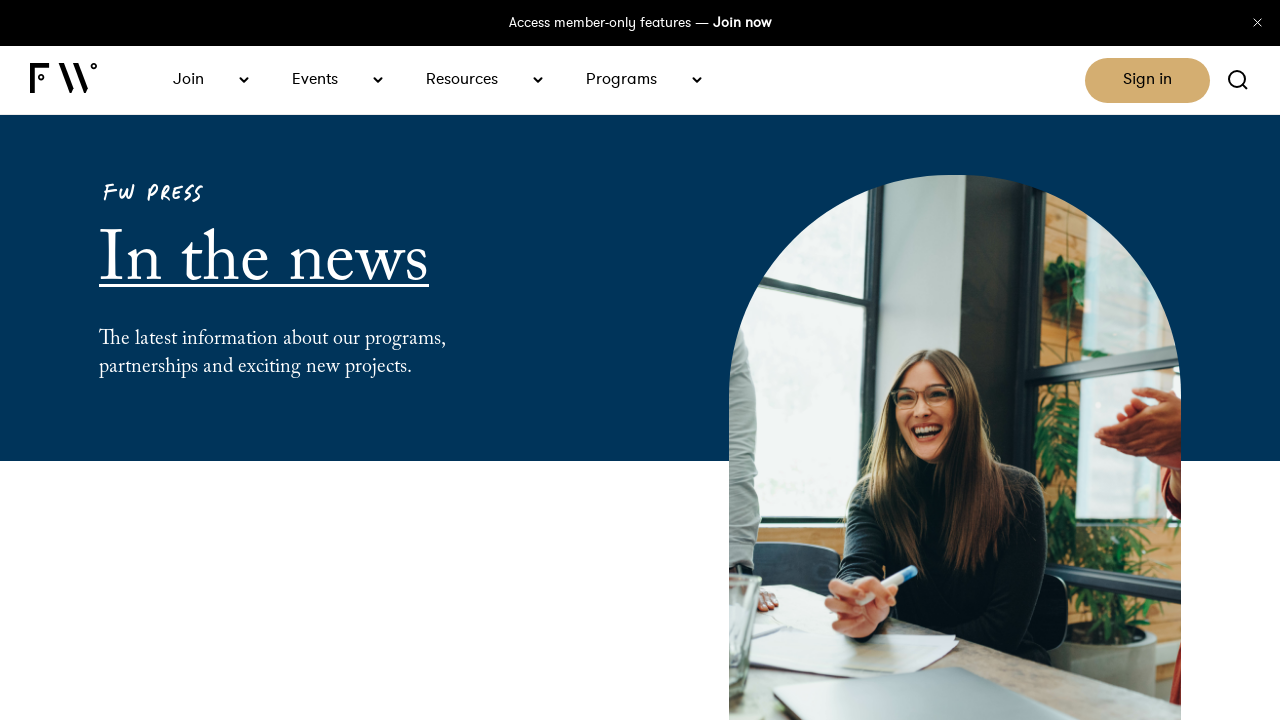

Clicked IN THE NEWS section to verify it appears at (264, 263) on span >> internal:has-text="IN THE NEWS"i
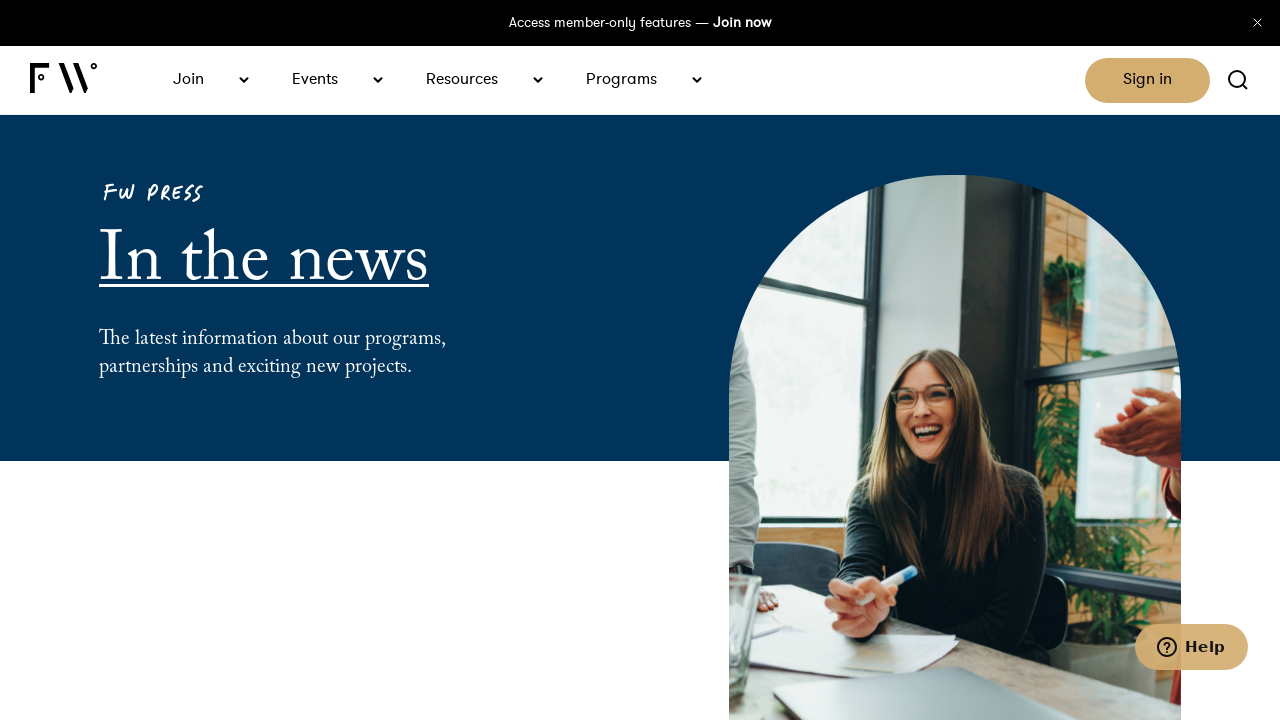

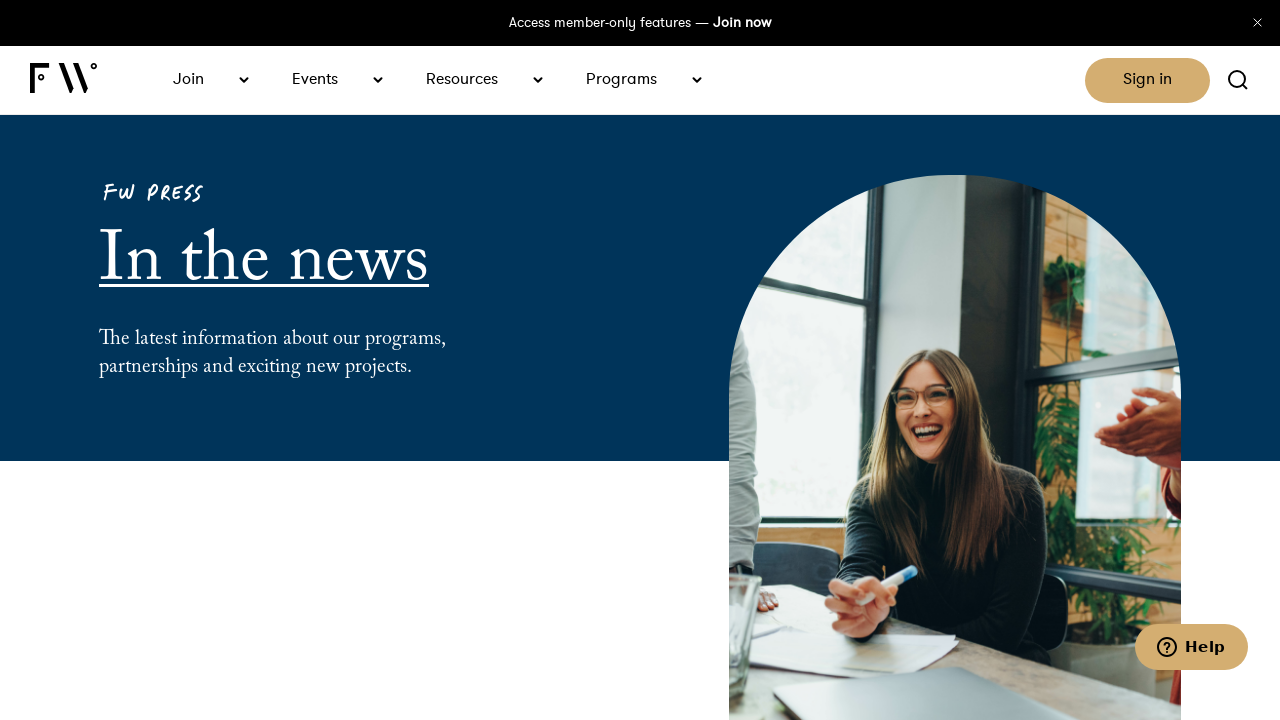